Tests handling of JavaScript confirm dialog by triggering it and dismissing it

Starting URL: https://testpages.eviltester.com/styled/alerts/alert-test.html

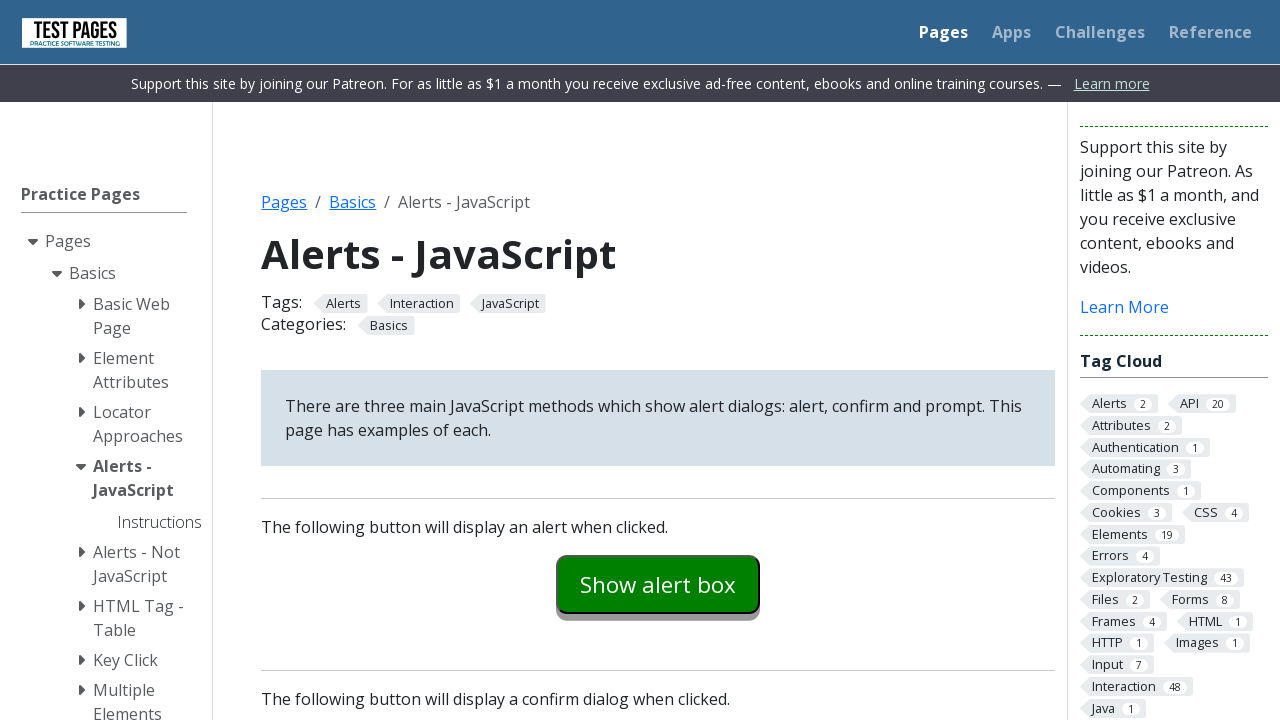

Clicked the confirm button to trigger JavaScript confirm dialog at (658, 360) on #confirmexample
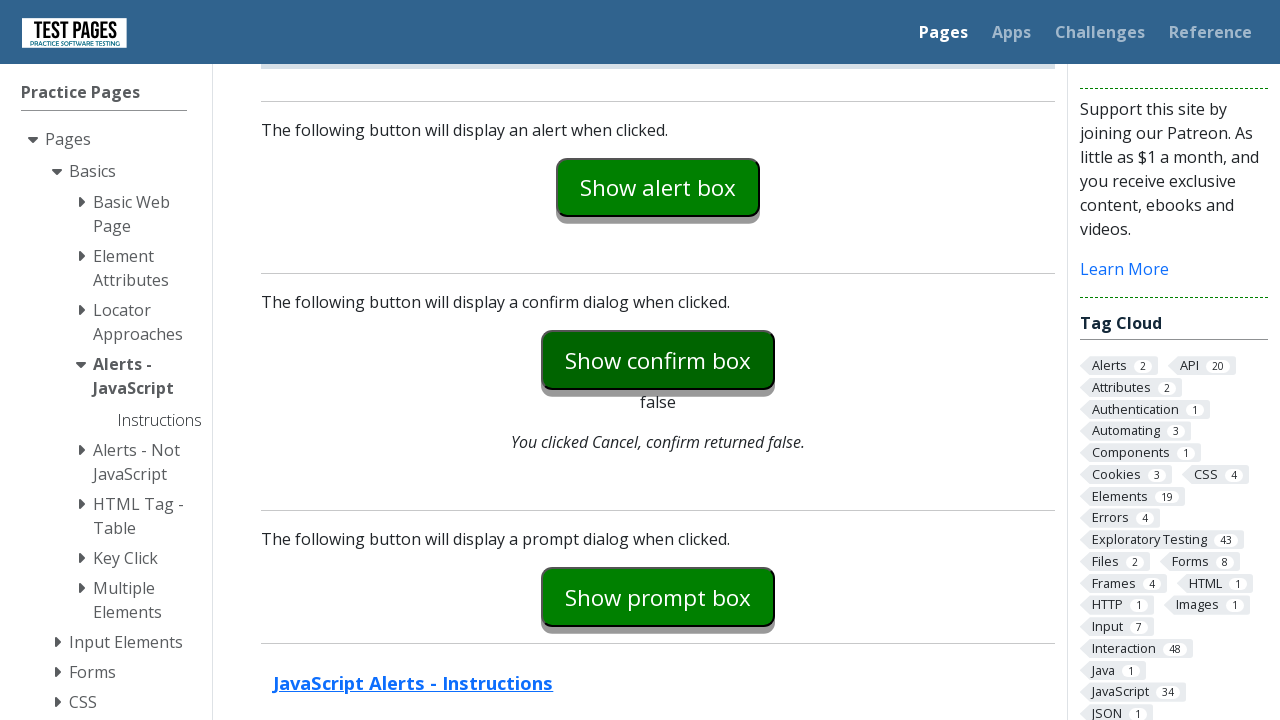

Set up dialog handler to dismiss the confirm dialog
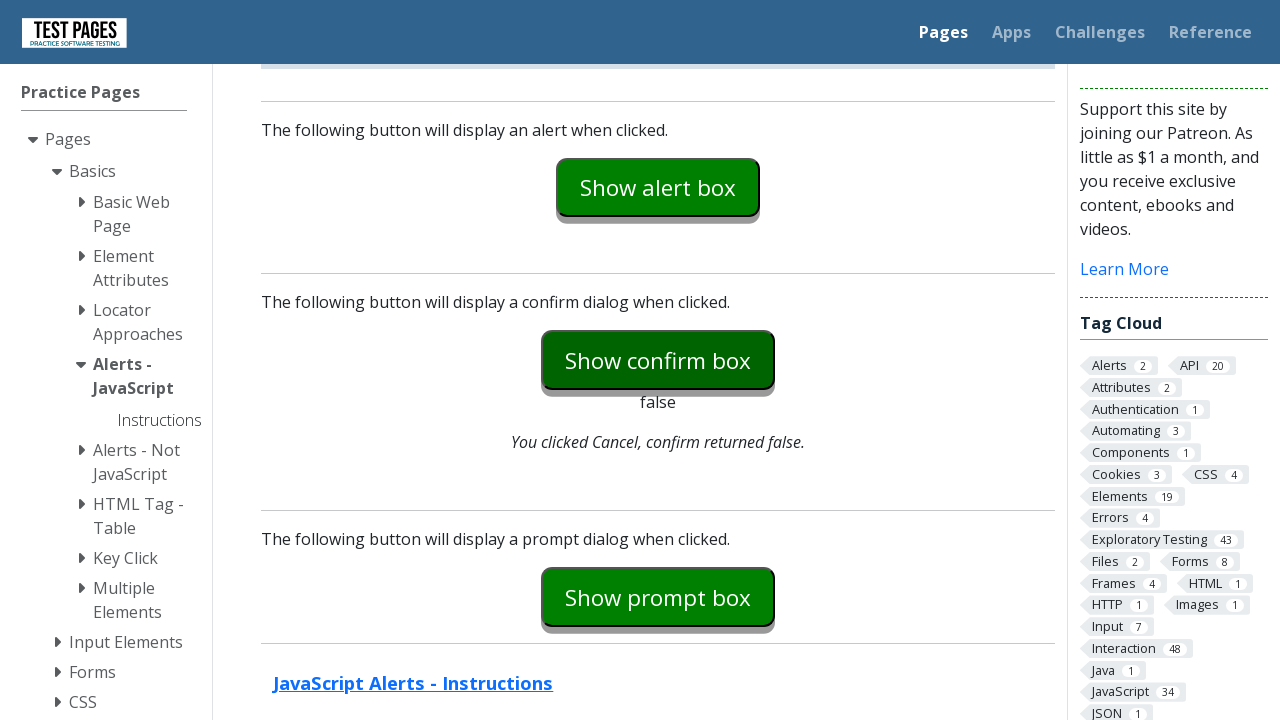

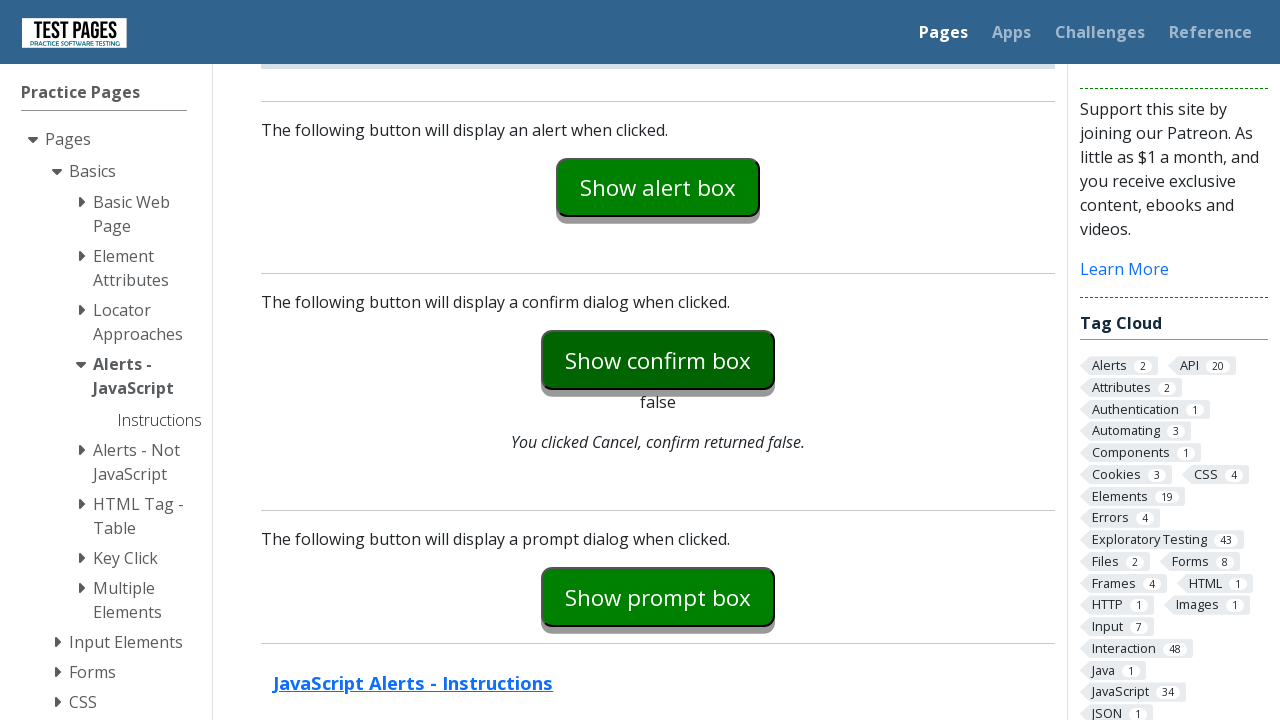